Tests placing an order without adding any products to cart but with valid form data

Starting URL: https://www.demoblaze.com/

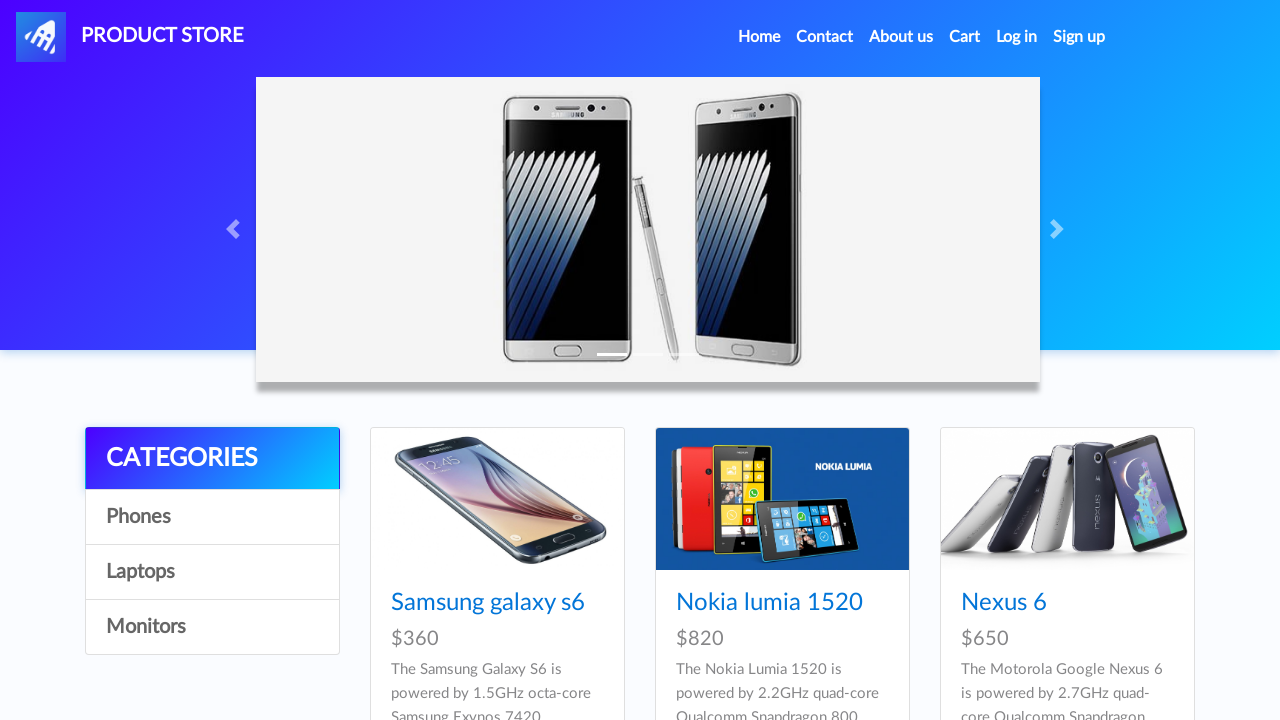

Clicked on cart link at (965, 37) on a#cartur
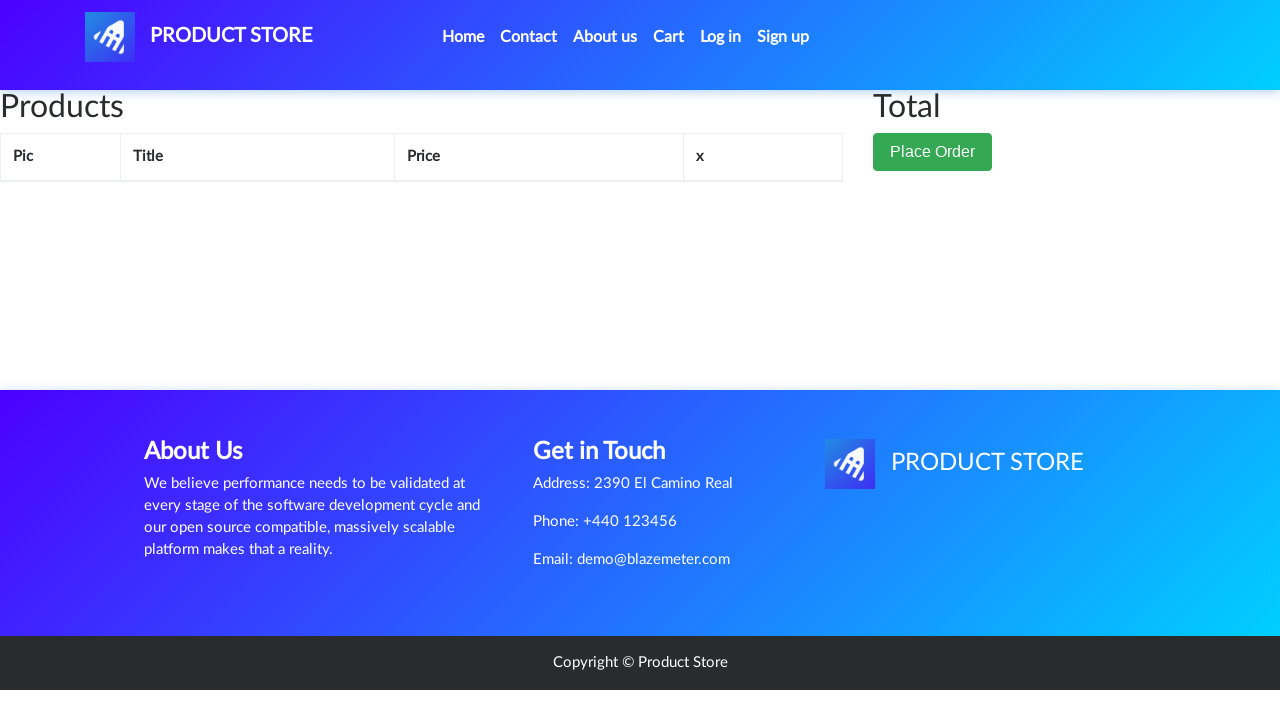

Clicked place order button to open order modal at (933, 152) on button[data-target='#orderModal']
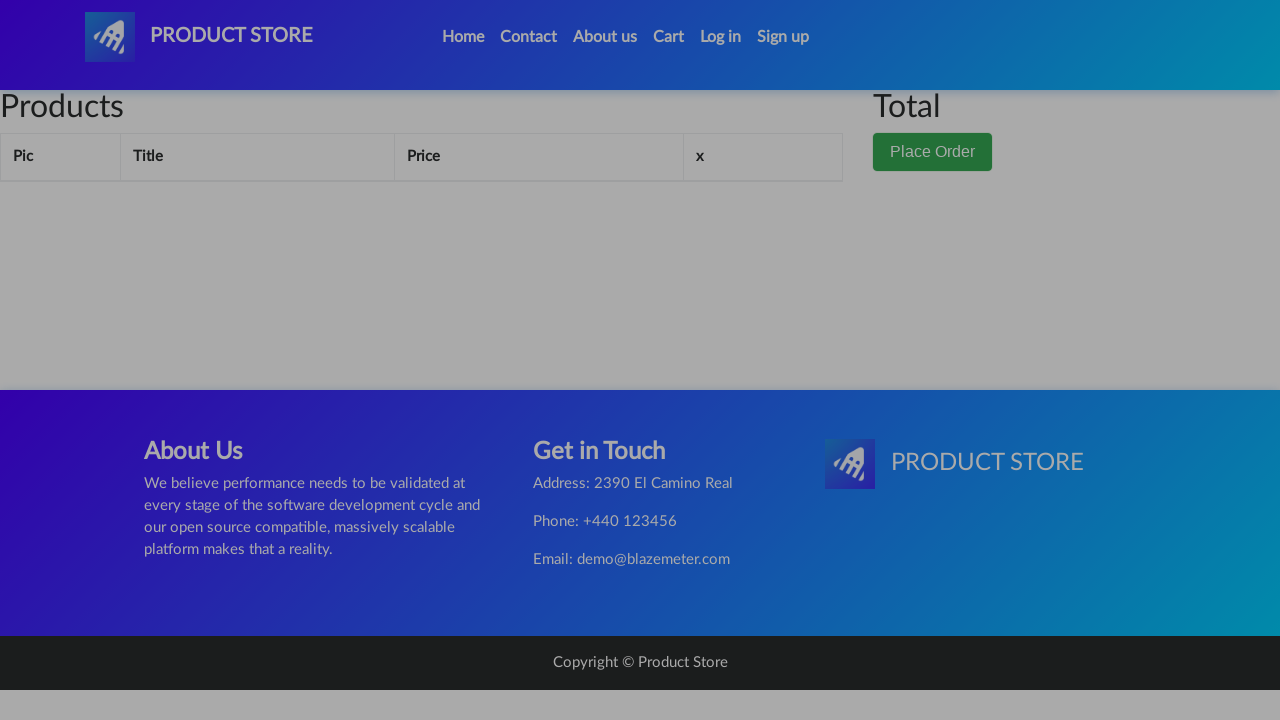

Filled name field with 'Jane Smith' on #name
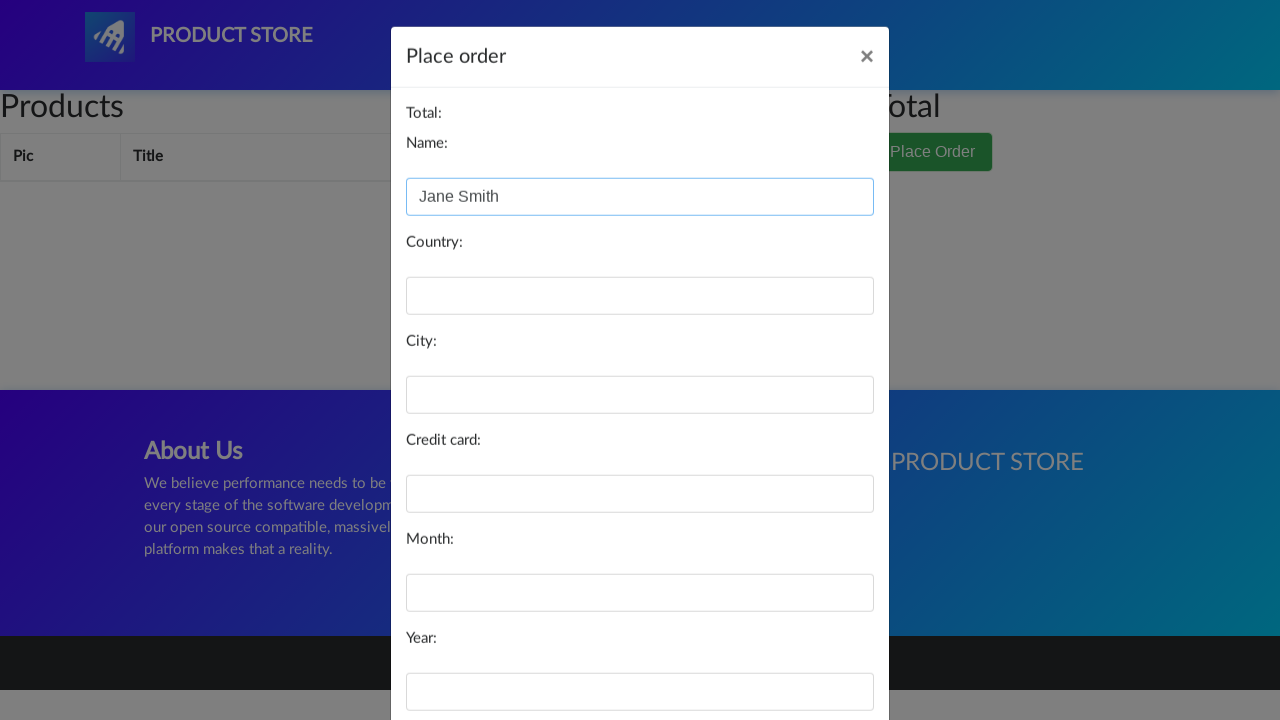

Filled country field with 'Canada' on #country
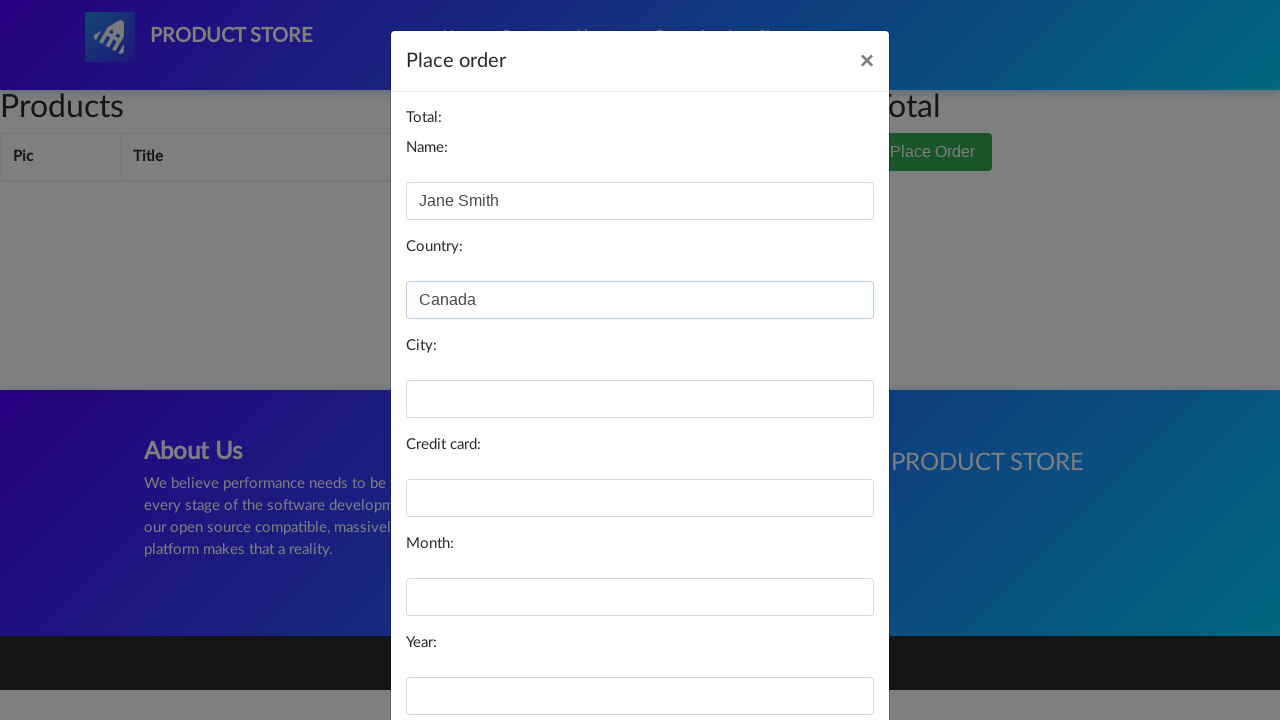

Filled city field with 'Toronto' on #city
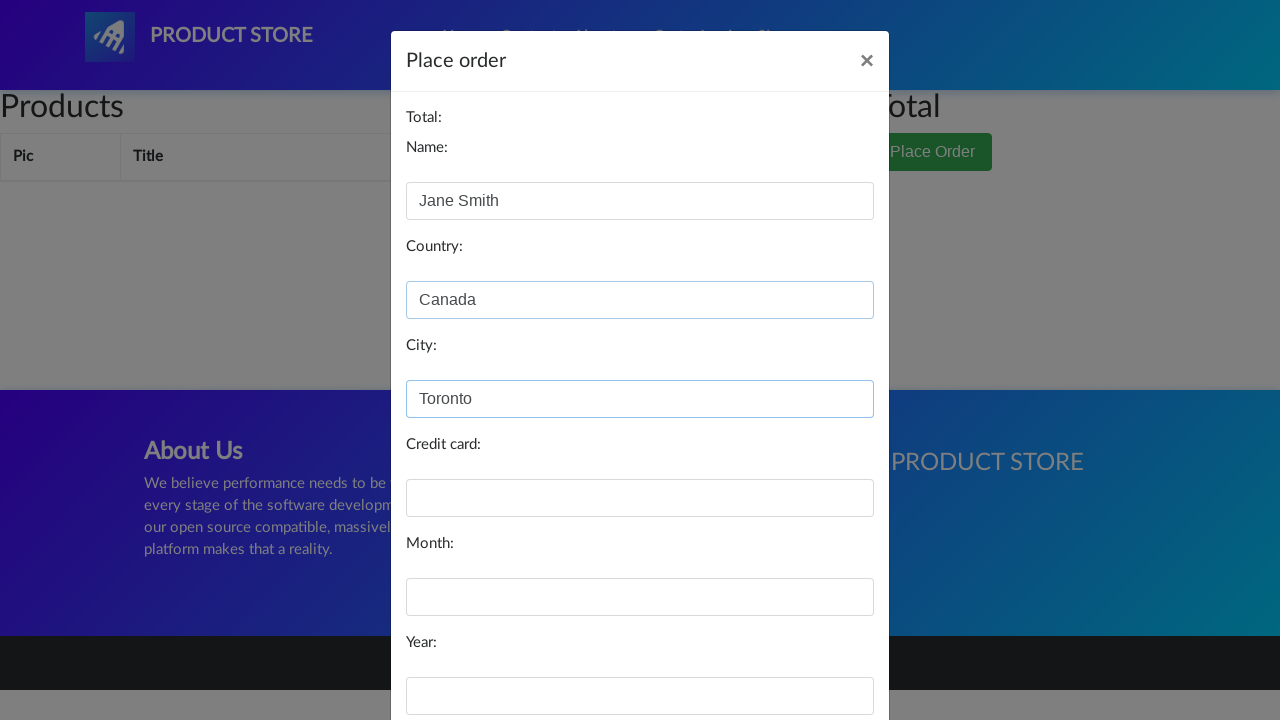

Filled card field with credit card number on #card
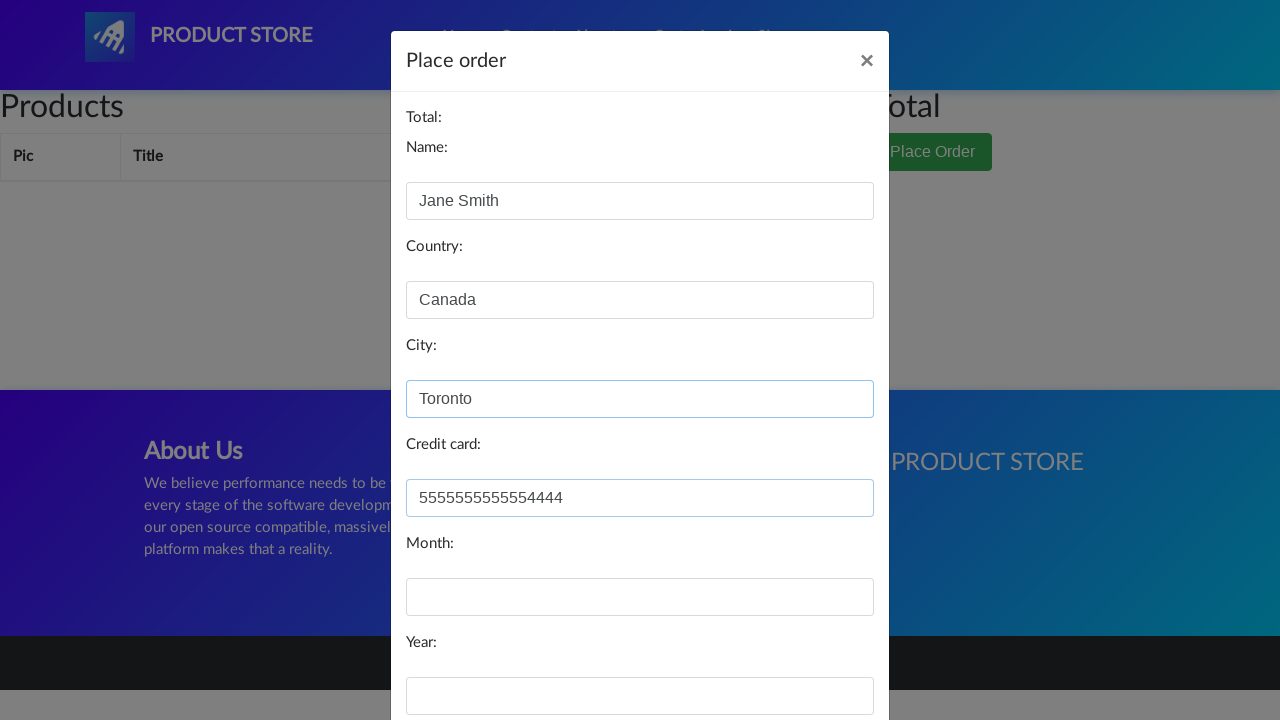

Filled month field with '06' on #month
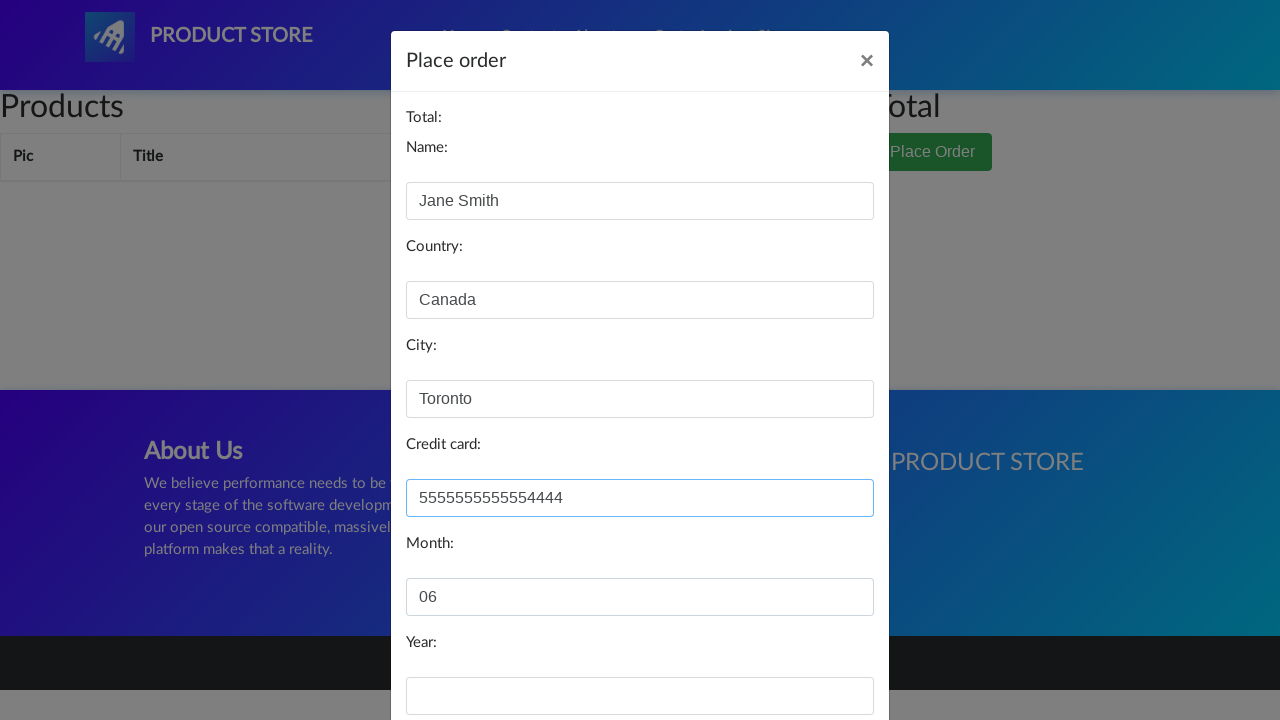

Filled year field with '2026' on #year
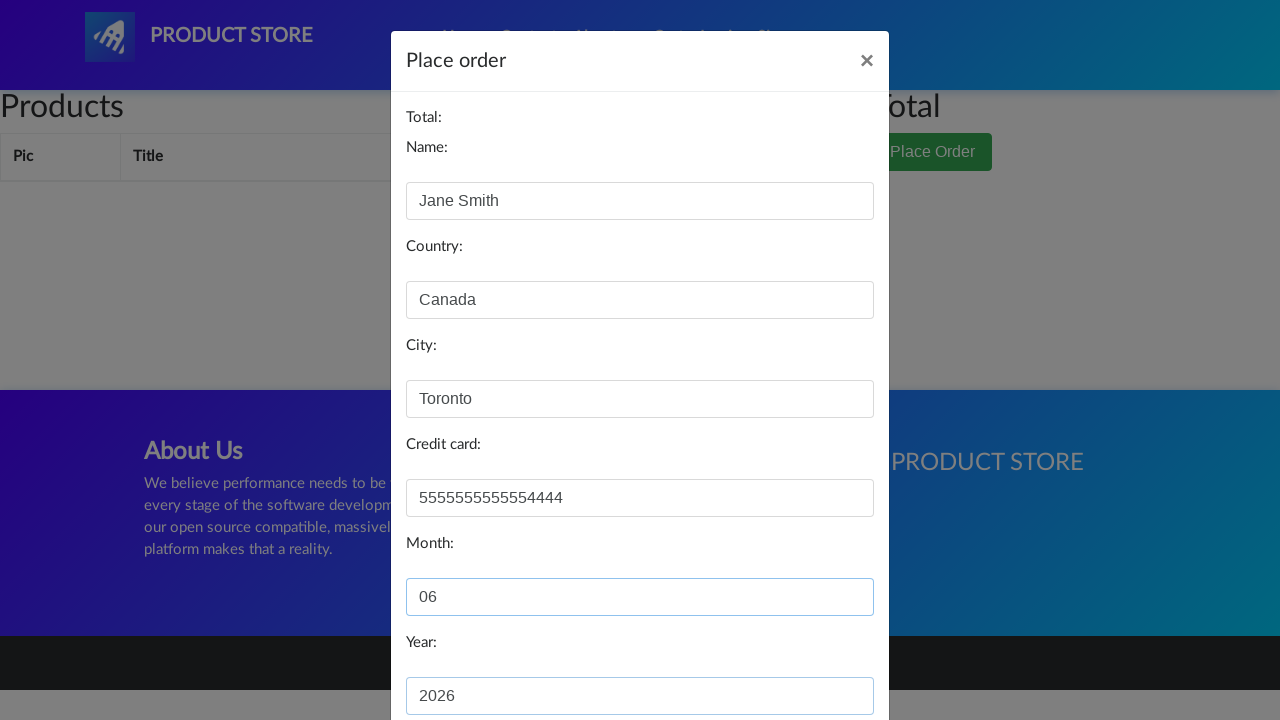

Clicked purchase button to submit order at (823, 655) on div#orderModal button.btn-primary
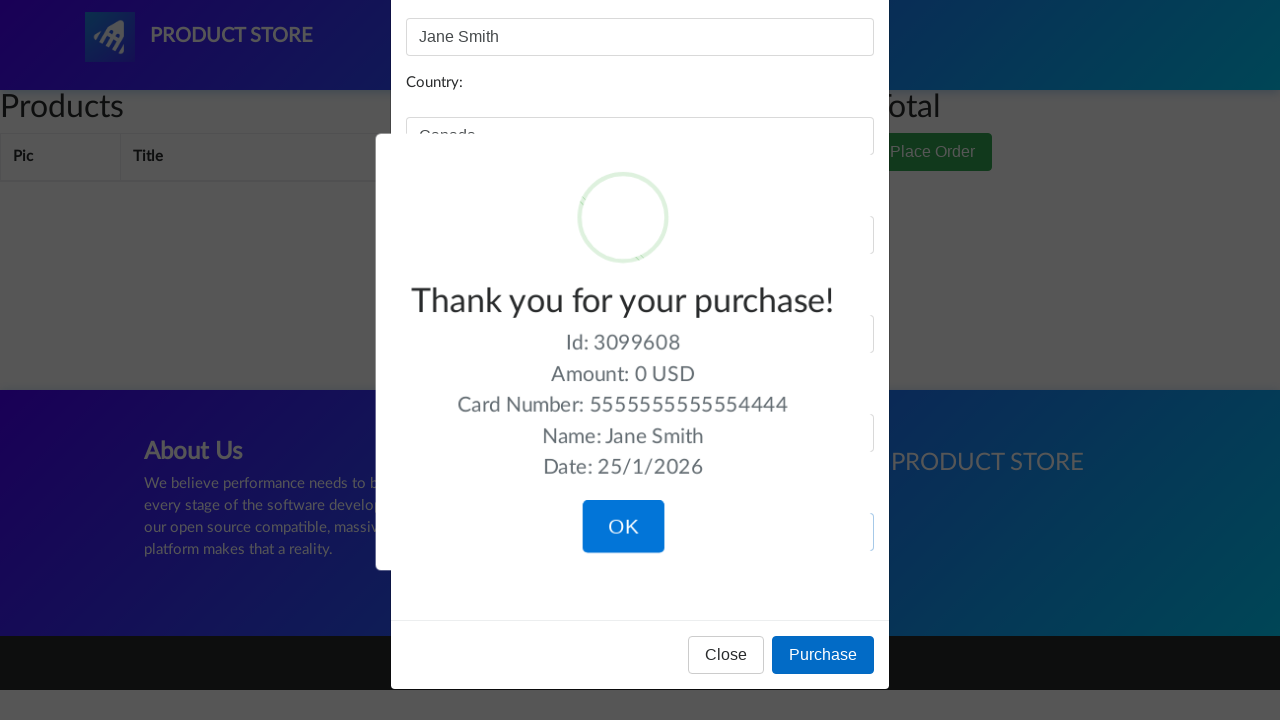

Success message 'Thank you for your purchase!' appeared
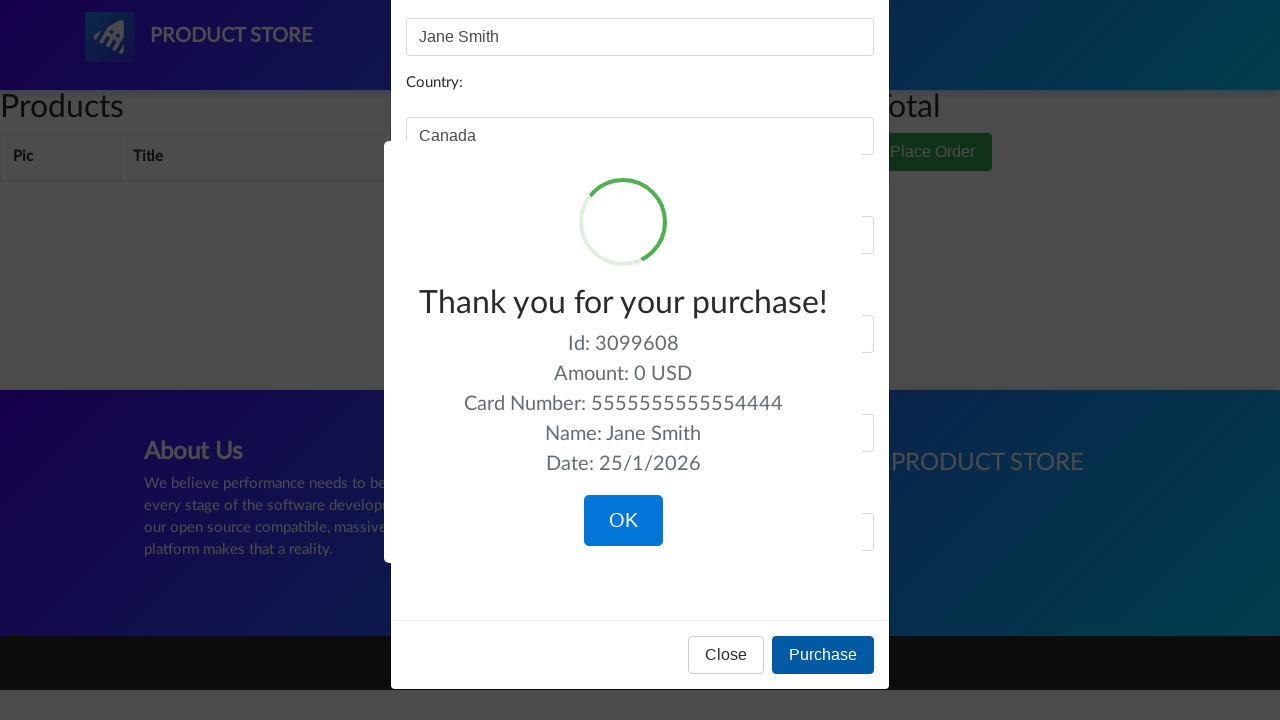

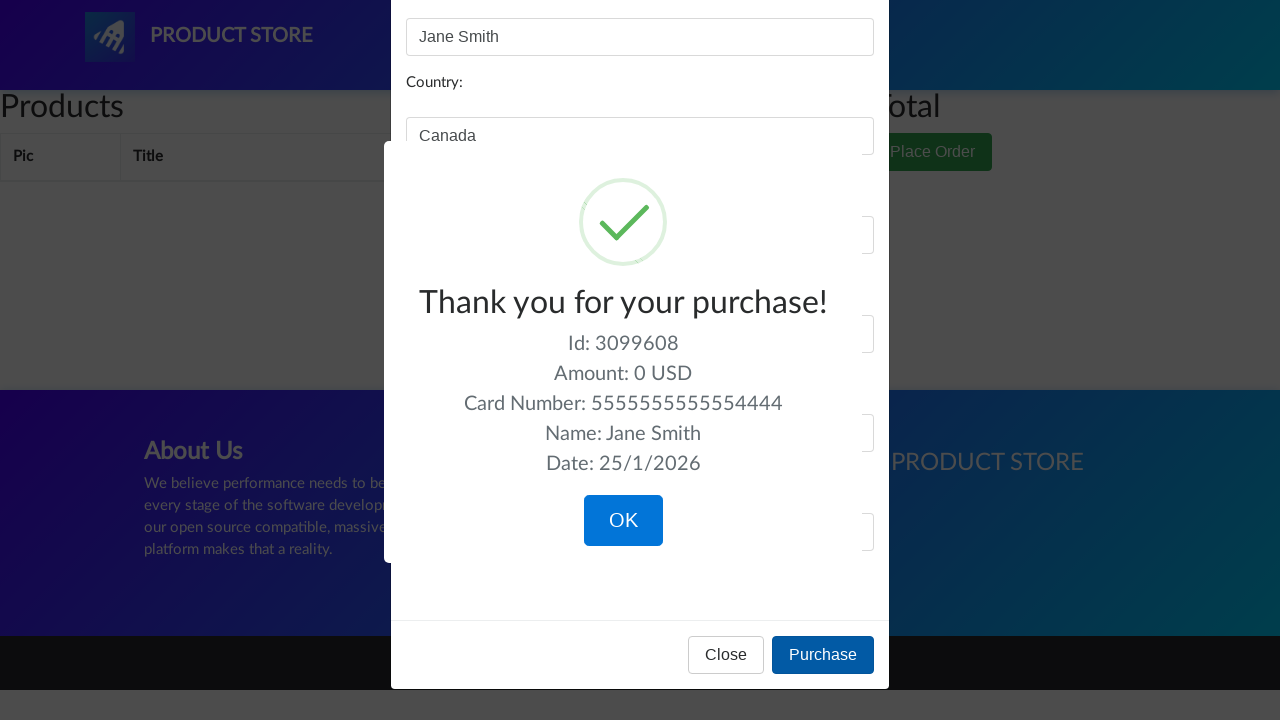